Tests the search functionality on an e-commerce practice site by typing "Cucumber" in the search box and clicking the search button.

Starting URL: http://rahulshettyacademy.com/seleniumPractise/#/

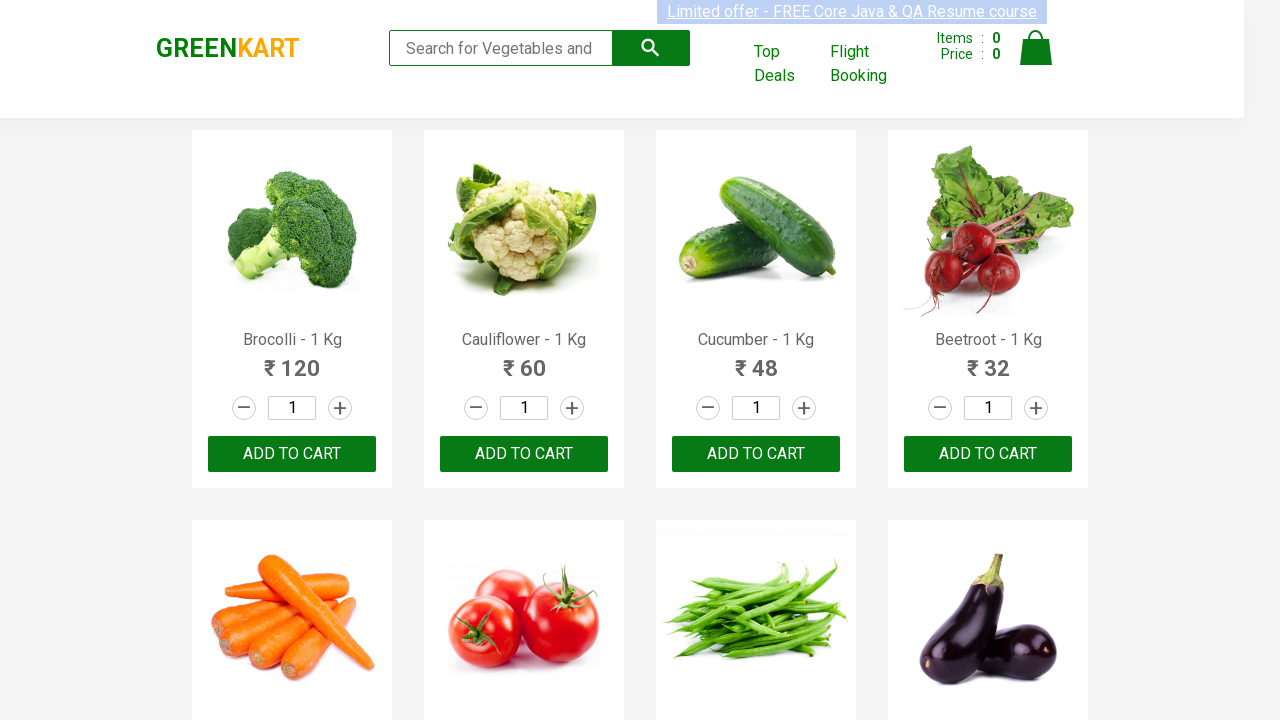

Filled search field with 'Cucumber' on input.search-keyword
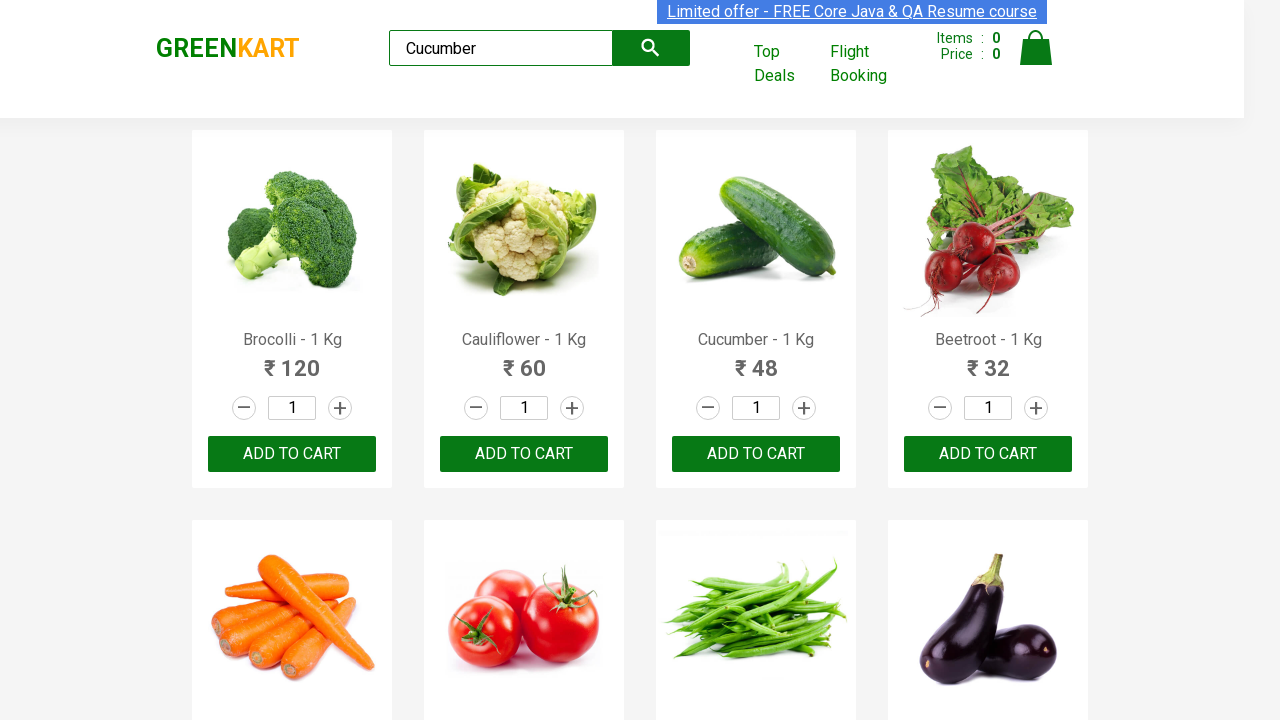

Clicked search button at (651, 48) on button.search-button
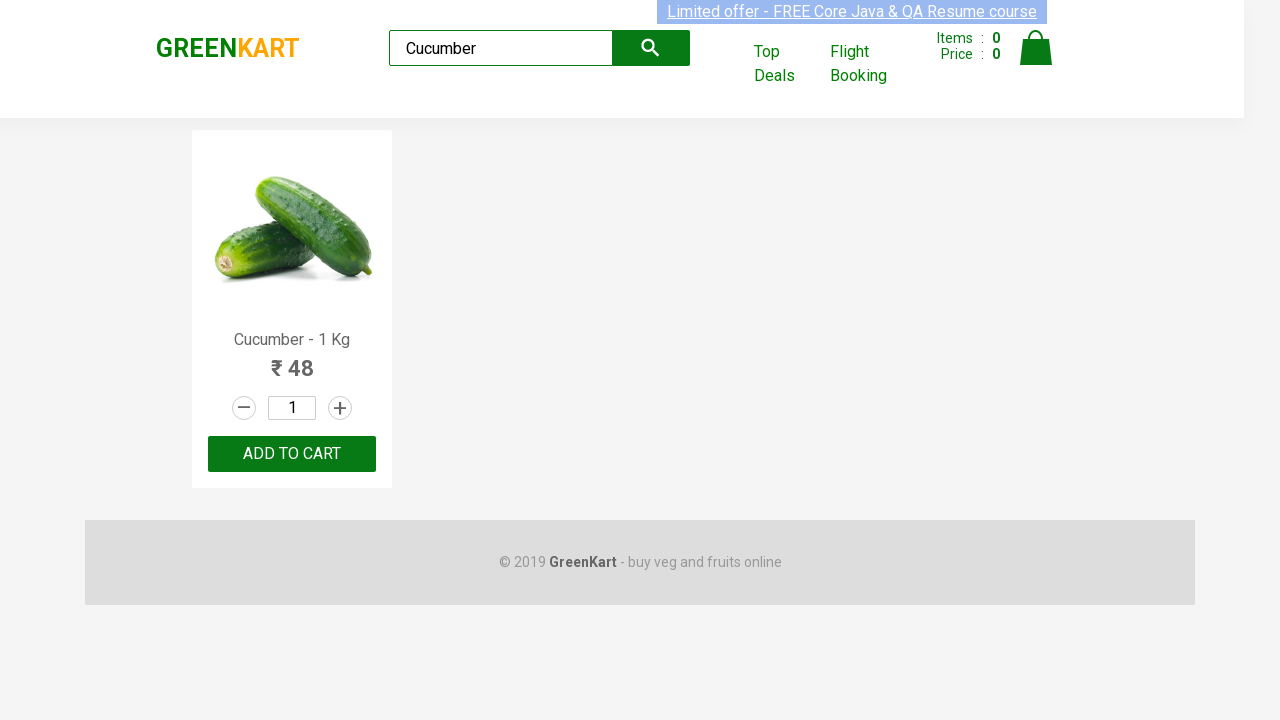

Waited for search results to update
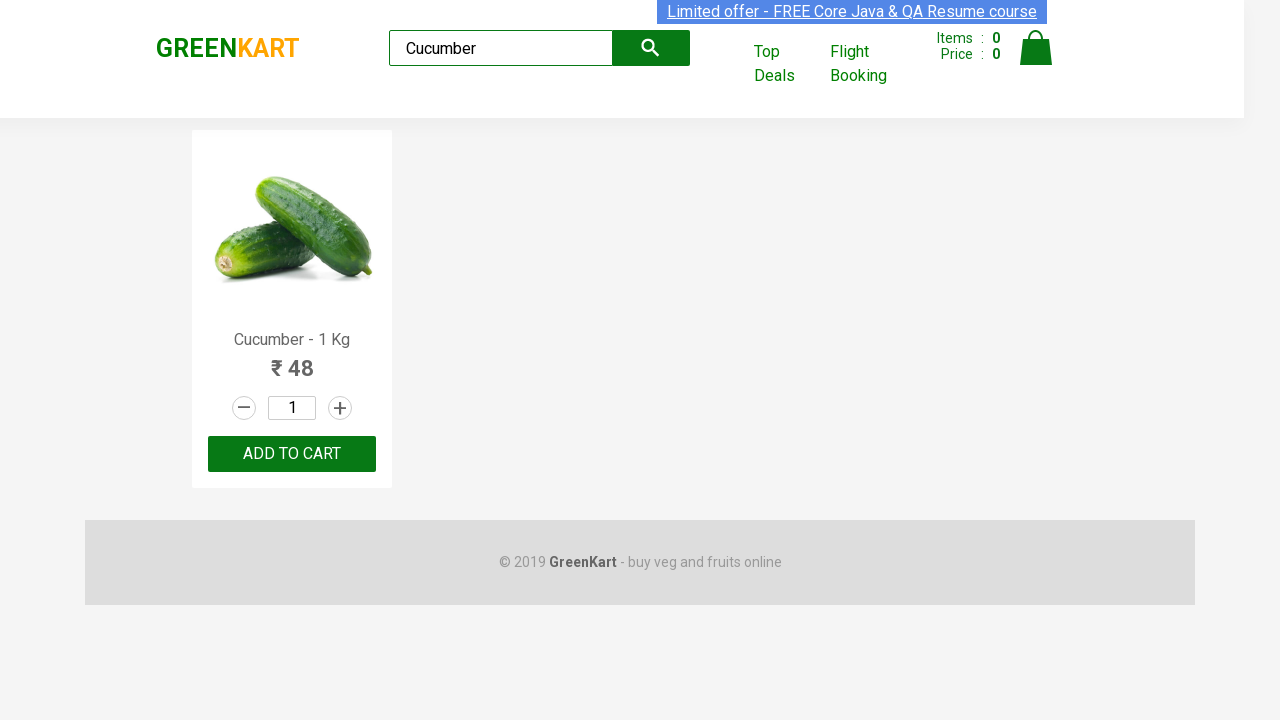

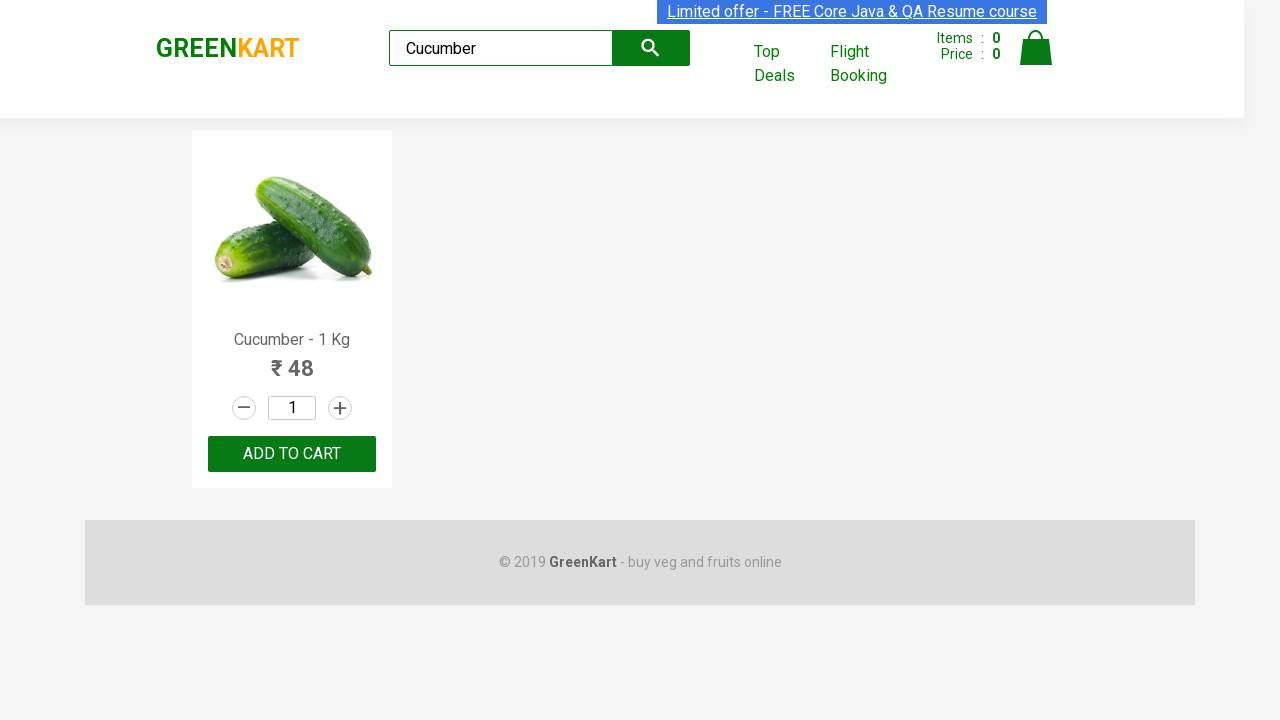